Tests radio button selection and dropdown functionality on a practice automation page, verifying element states like is_displayed, is_enabled, and is_selected.

Starting URL: https://rahulshettyacademy.com/AutomationPractice/

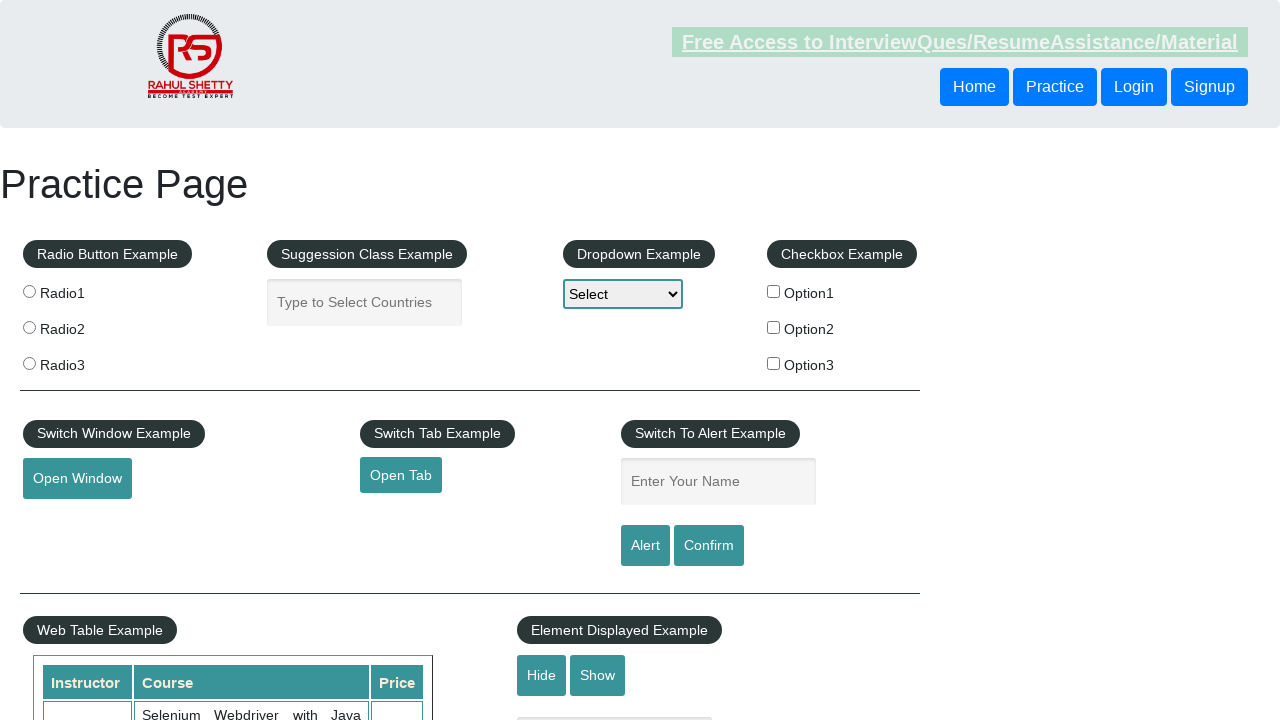

Navigated to automation practice page
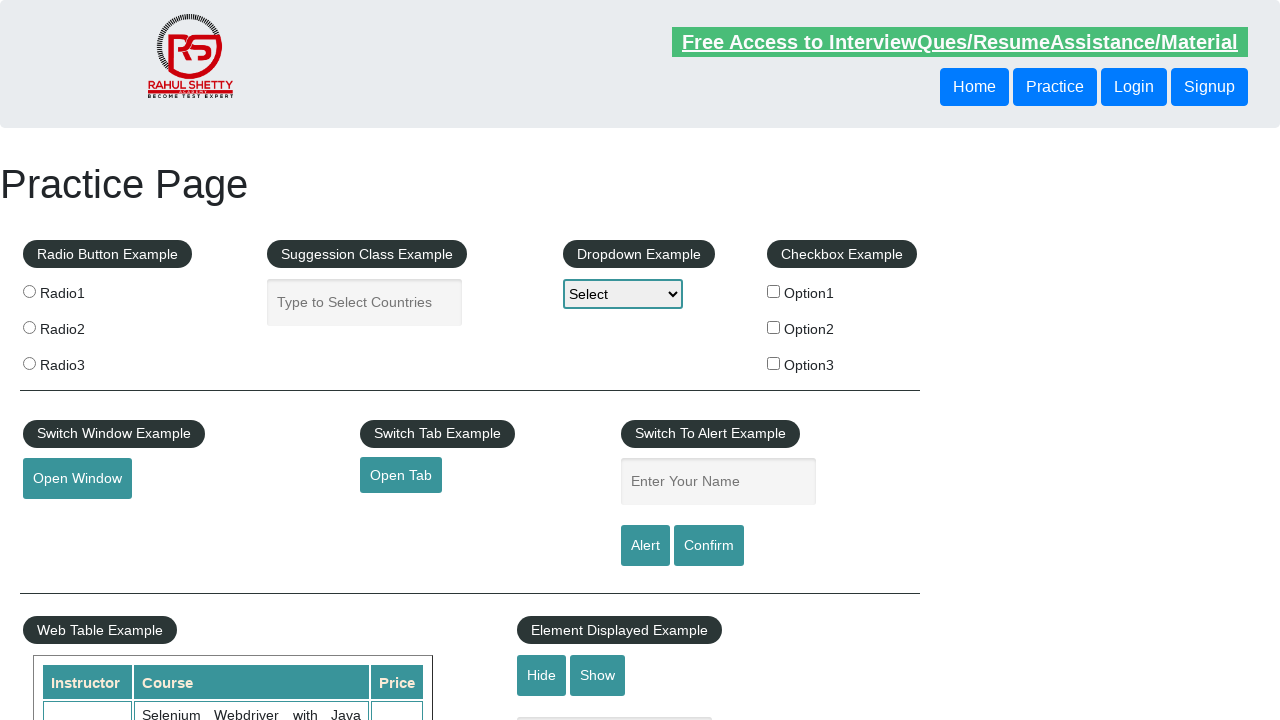

Input field is visible and ready
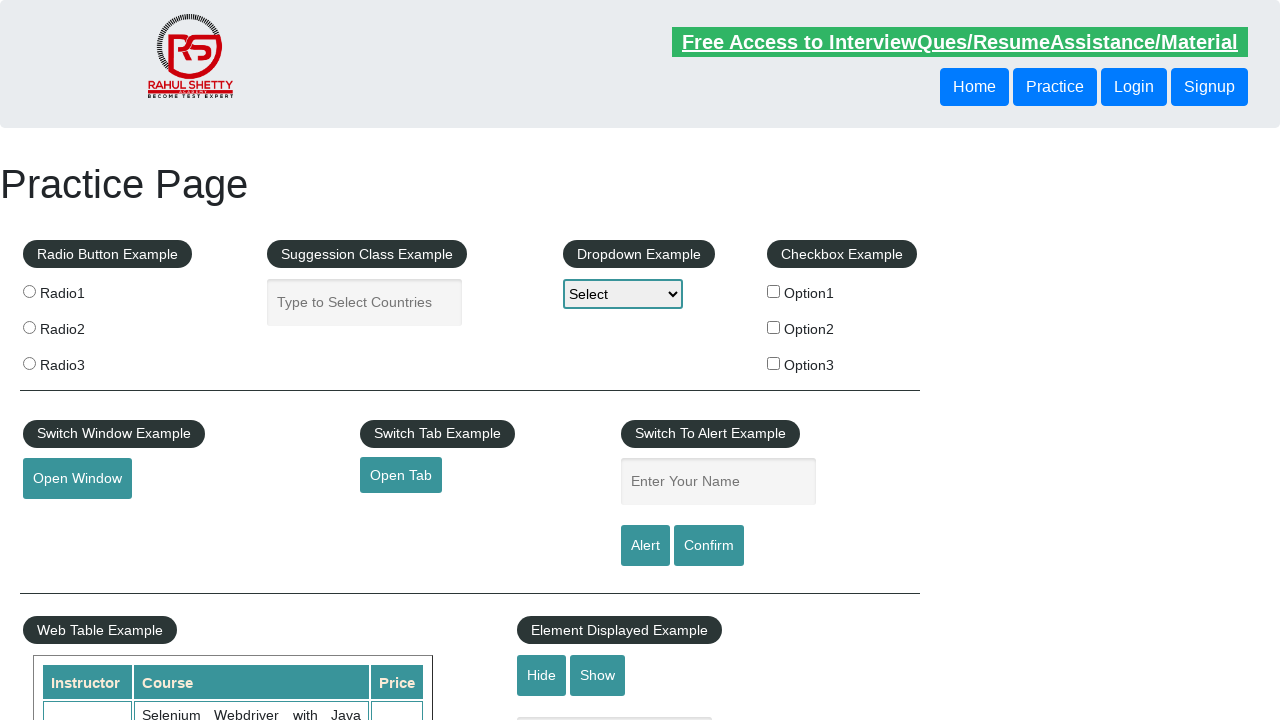

Clicked on radio button option1 at (774, 291) on input[value='option1']
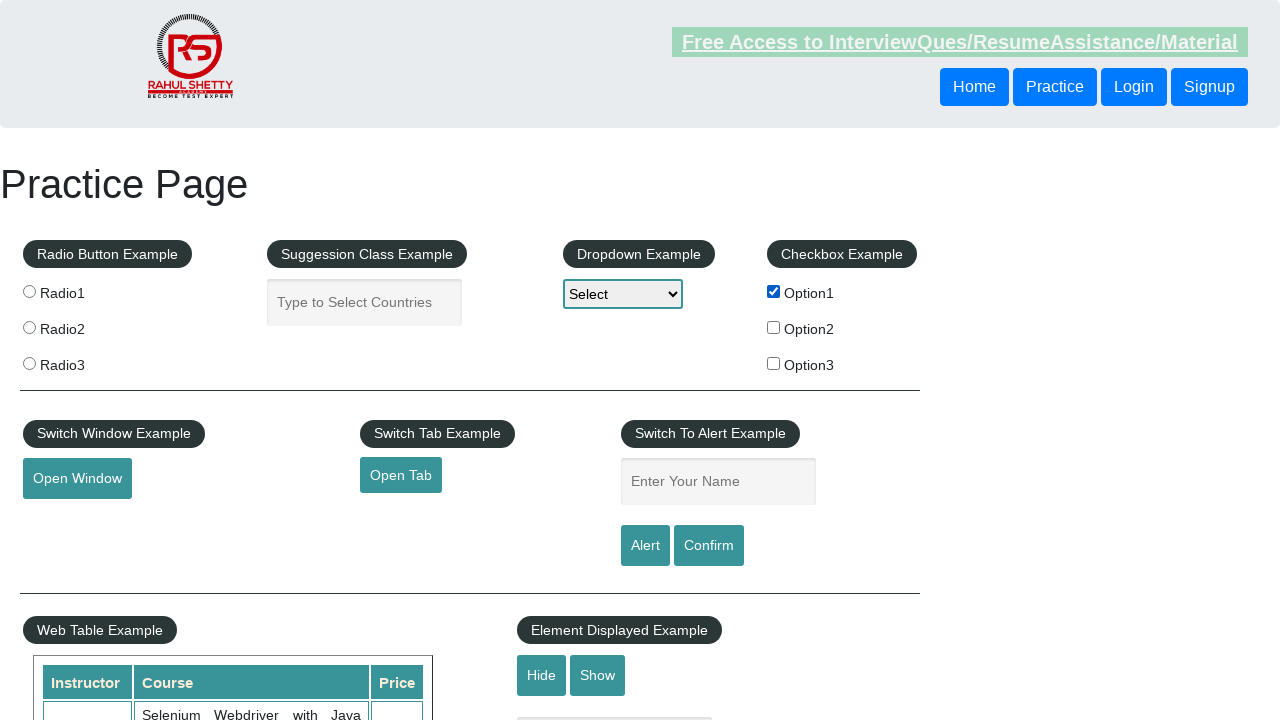

Verified radio button option1 is checked
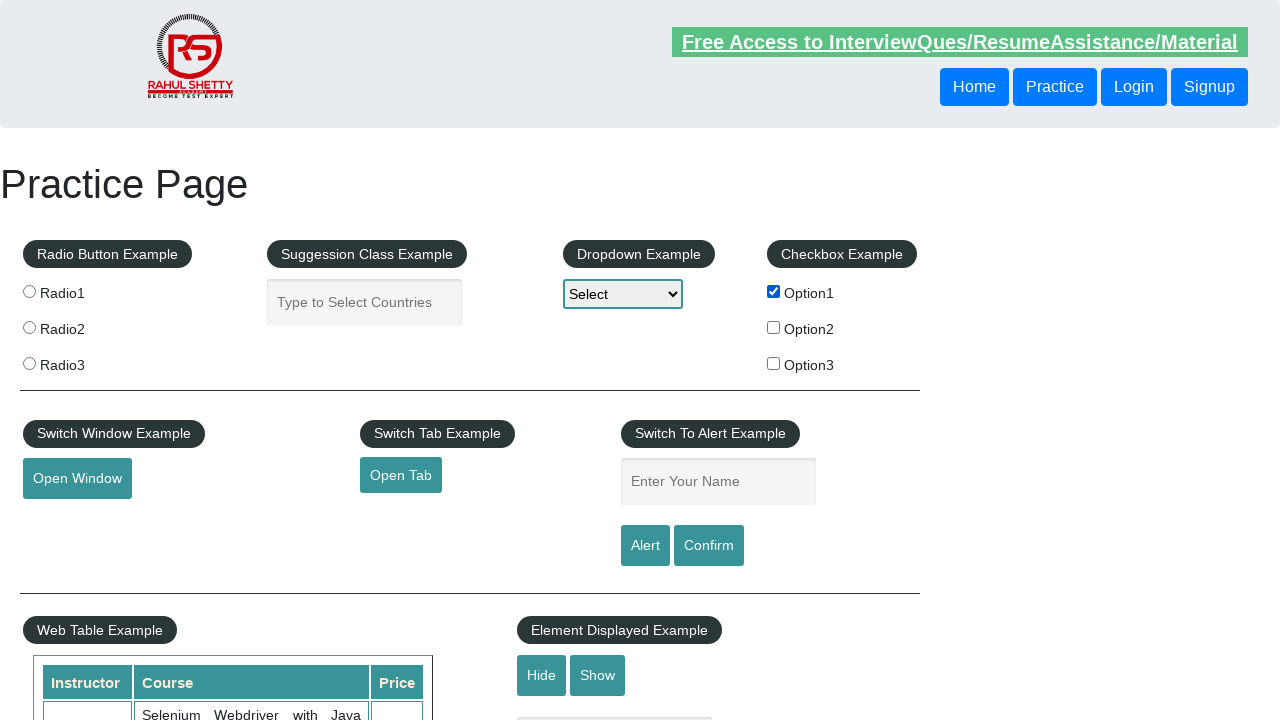

Selected second option from dropdown by index on #dropdown-class-example
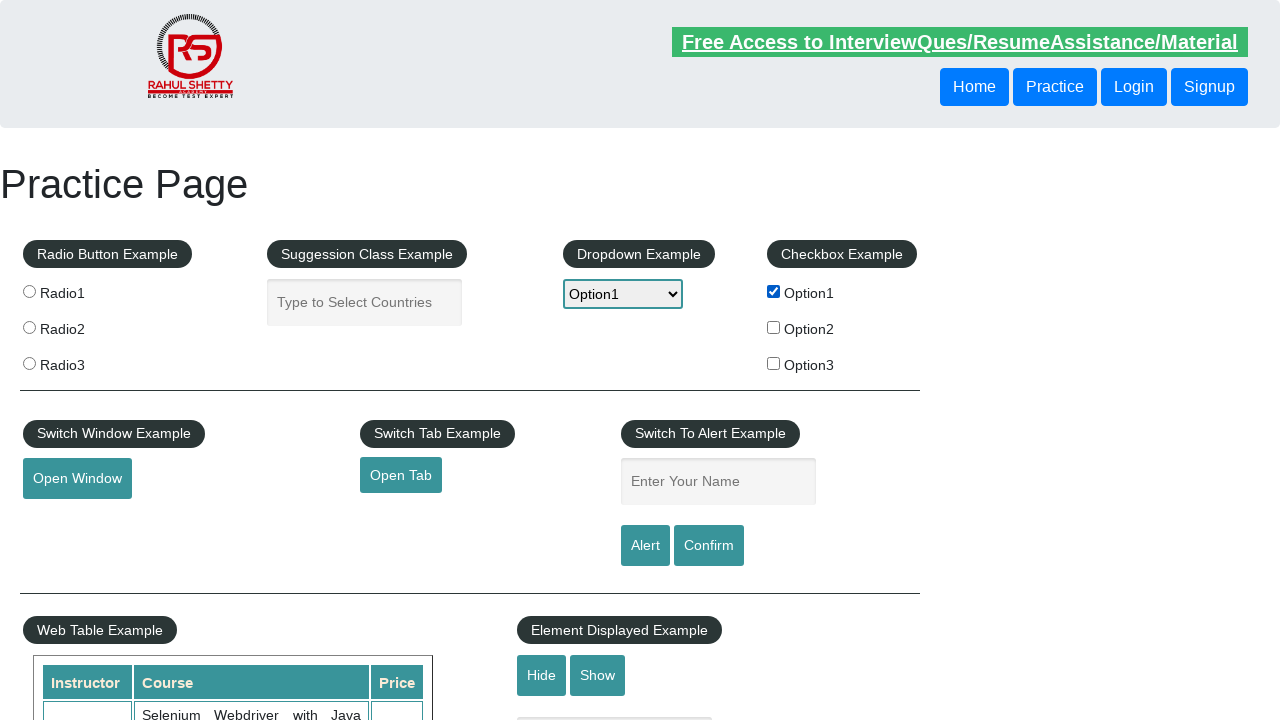

Waited for dropdown selection to take effect
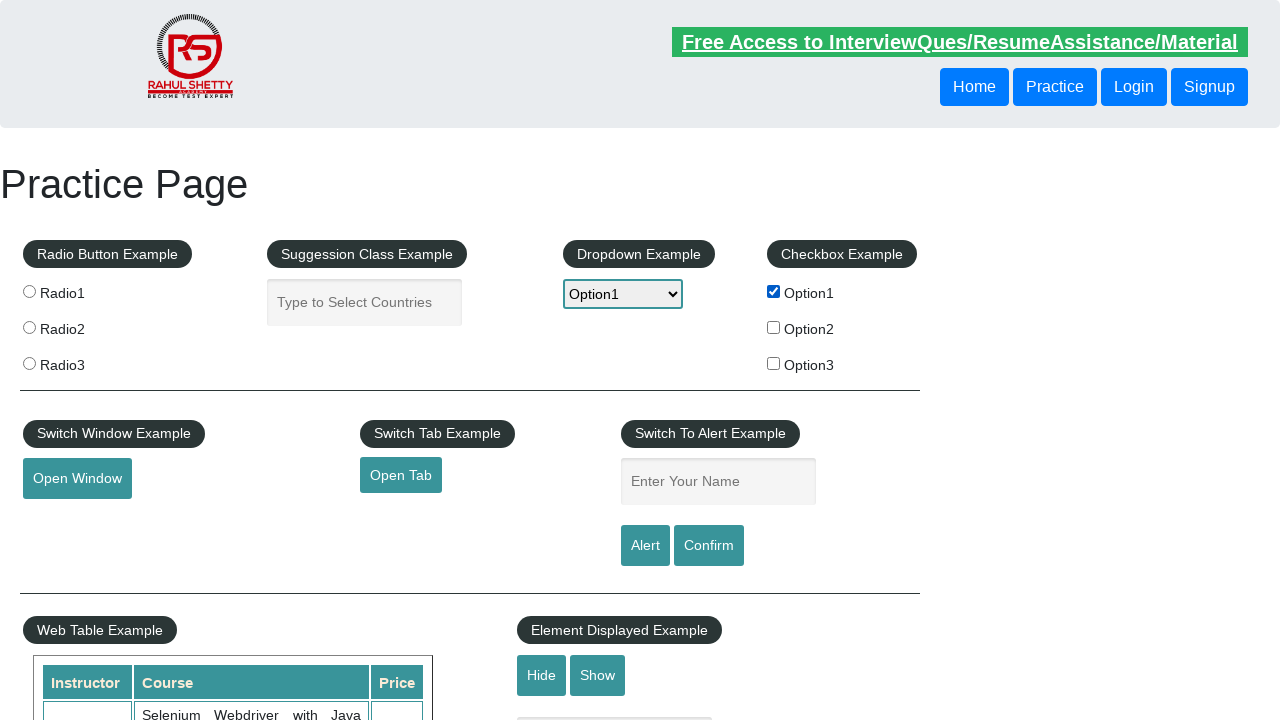

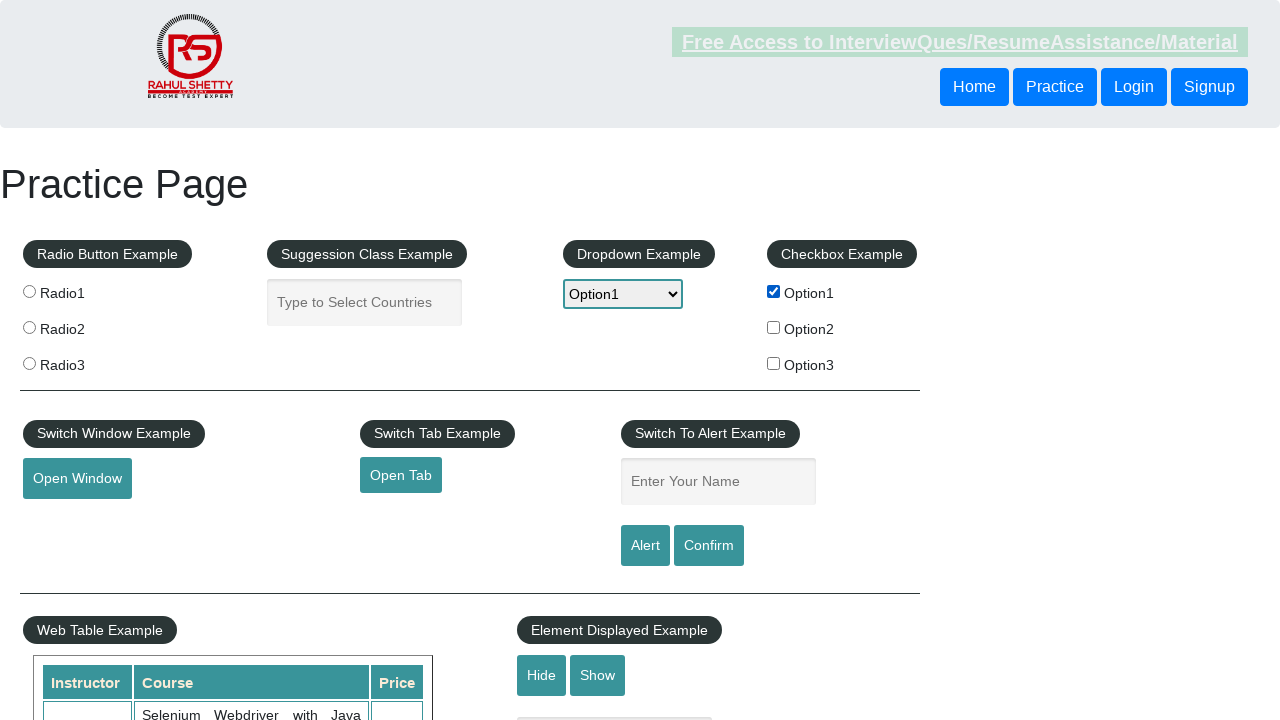